Tests window switching functionality by opening a new window and switching between parent and child windows

Starting URL: http://the-internet.herokuapp.com/windows

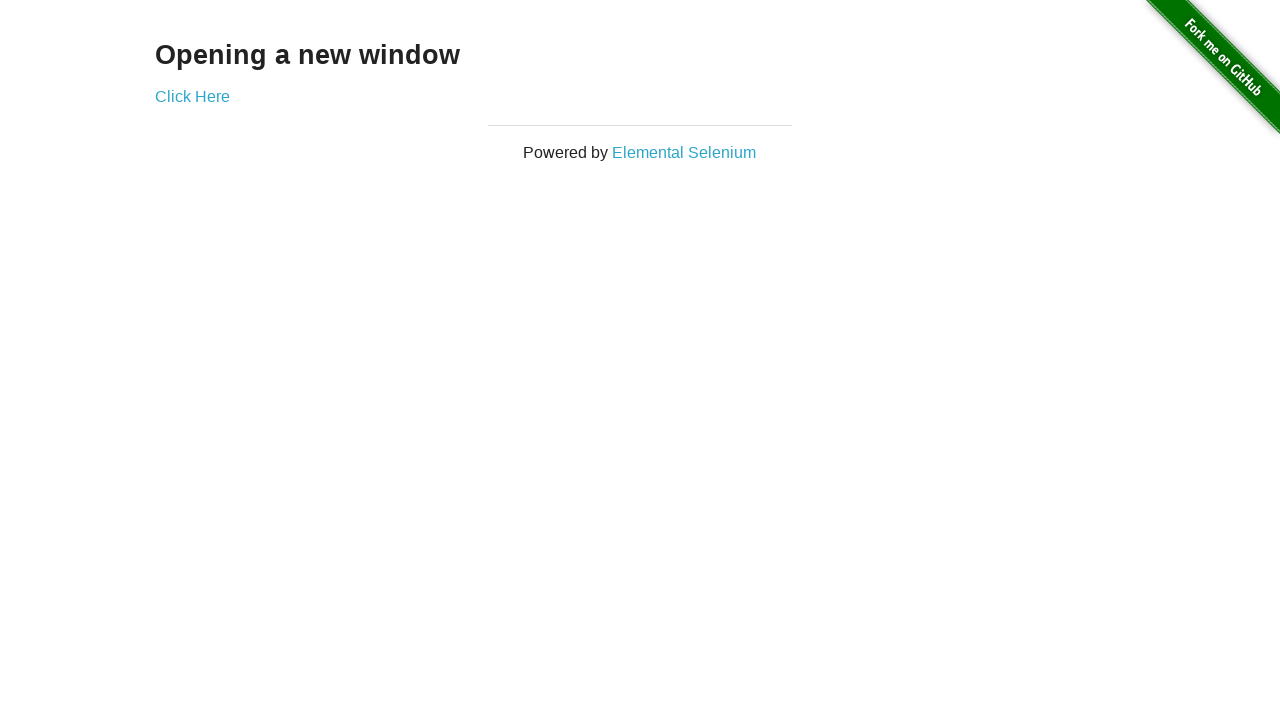

Clicked link to open new window at (192, 96) on a[href='/windows/new']
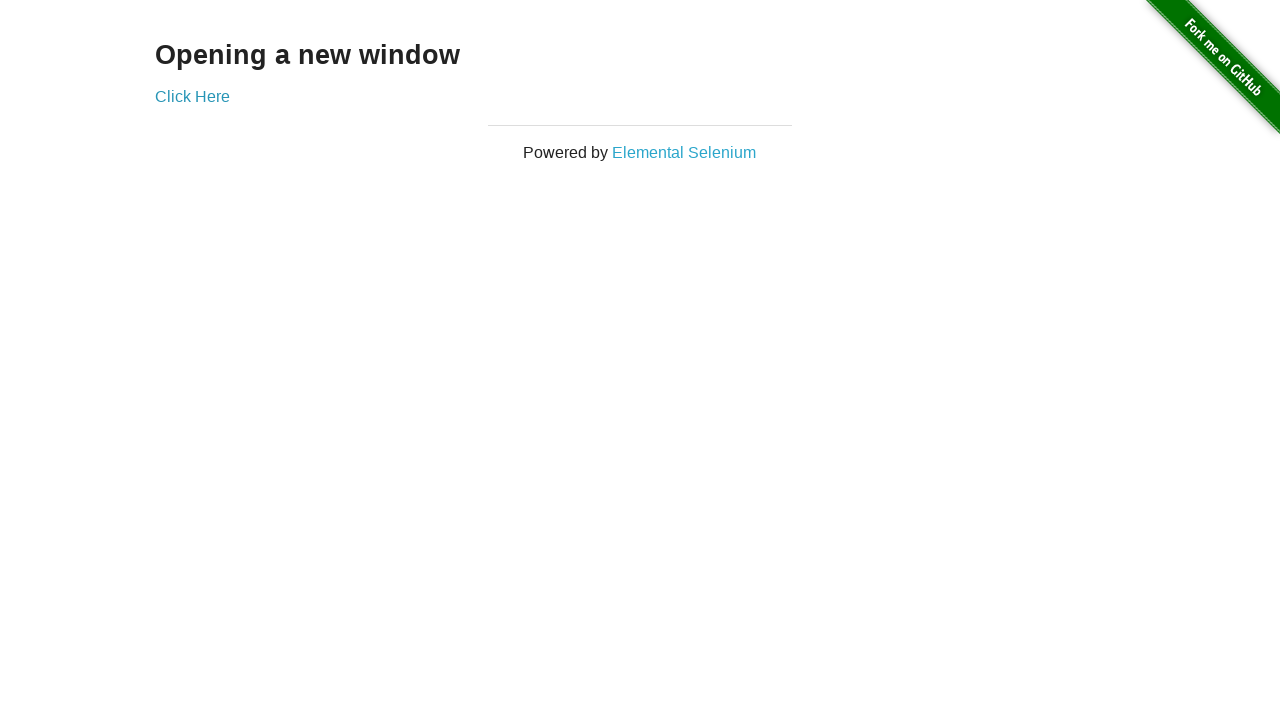

New window opened and captured at (192, 96) on a[href='/windows/new']
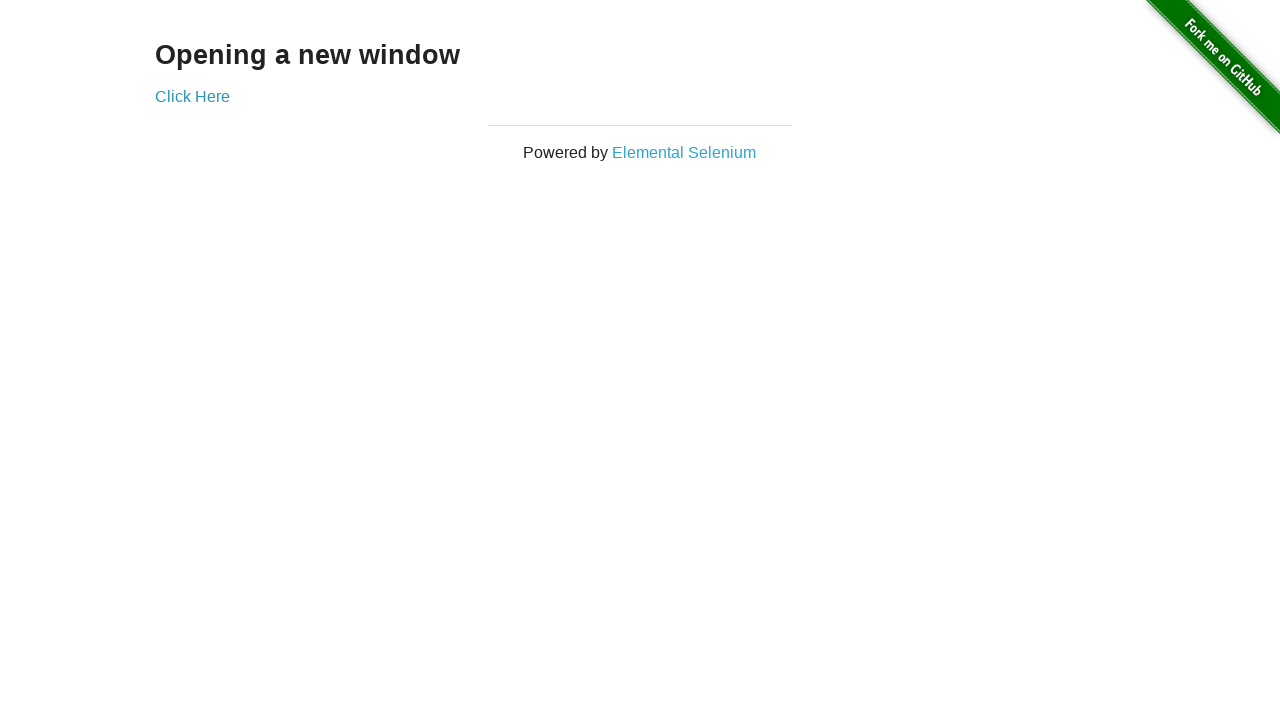

New page object assigned
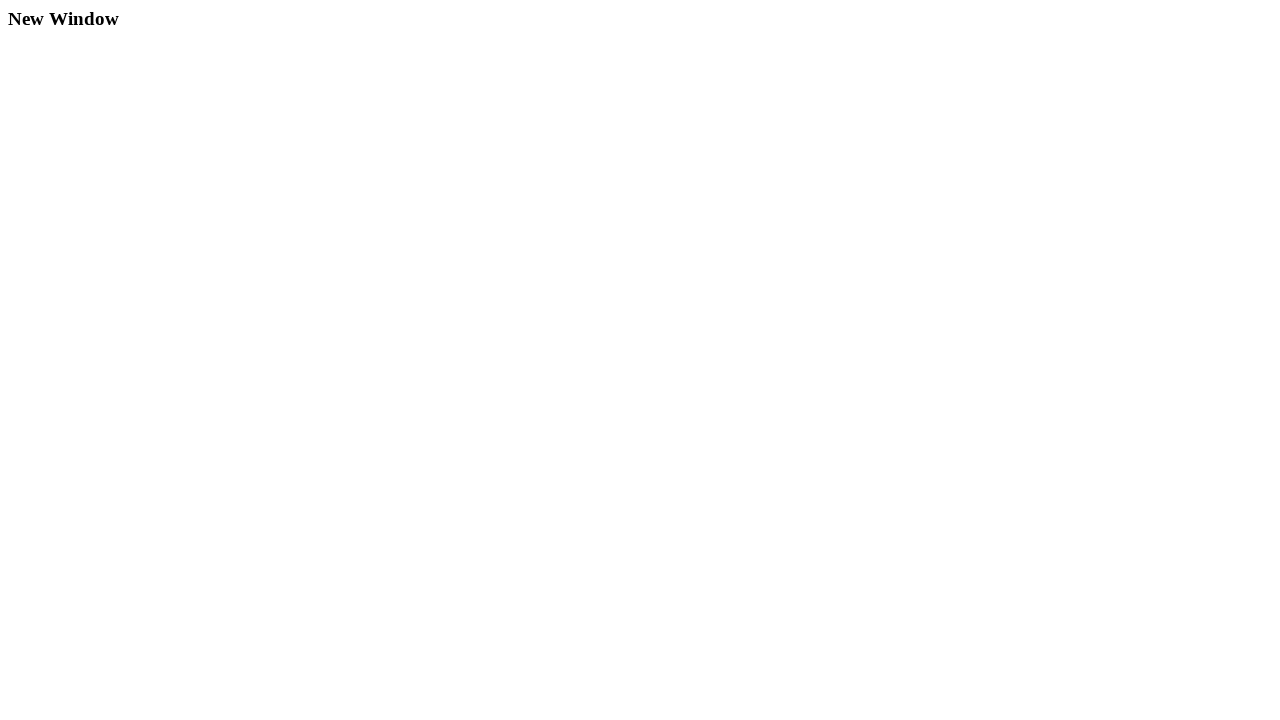

New window finished loading
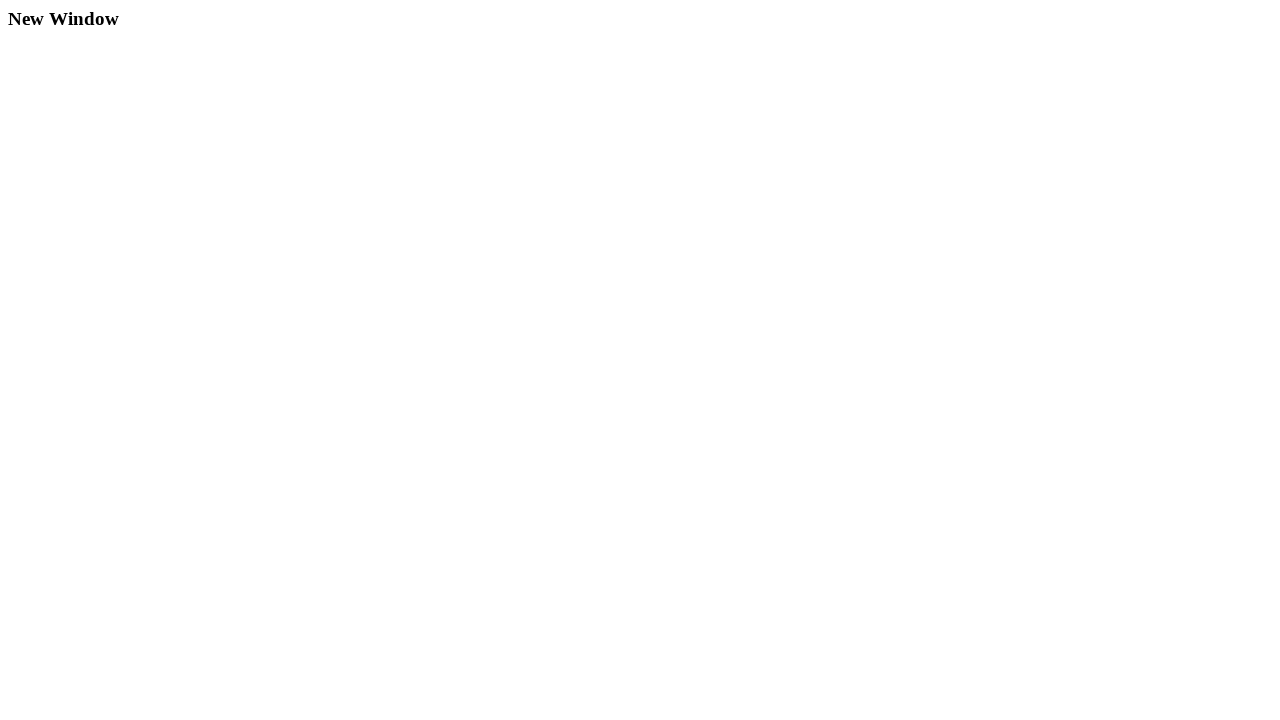

Captured new window title: New Window
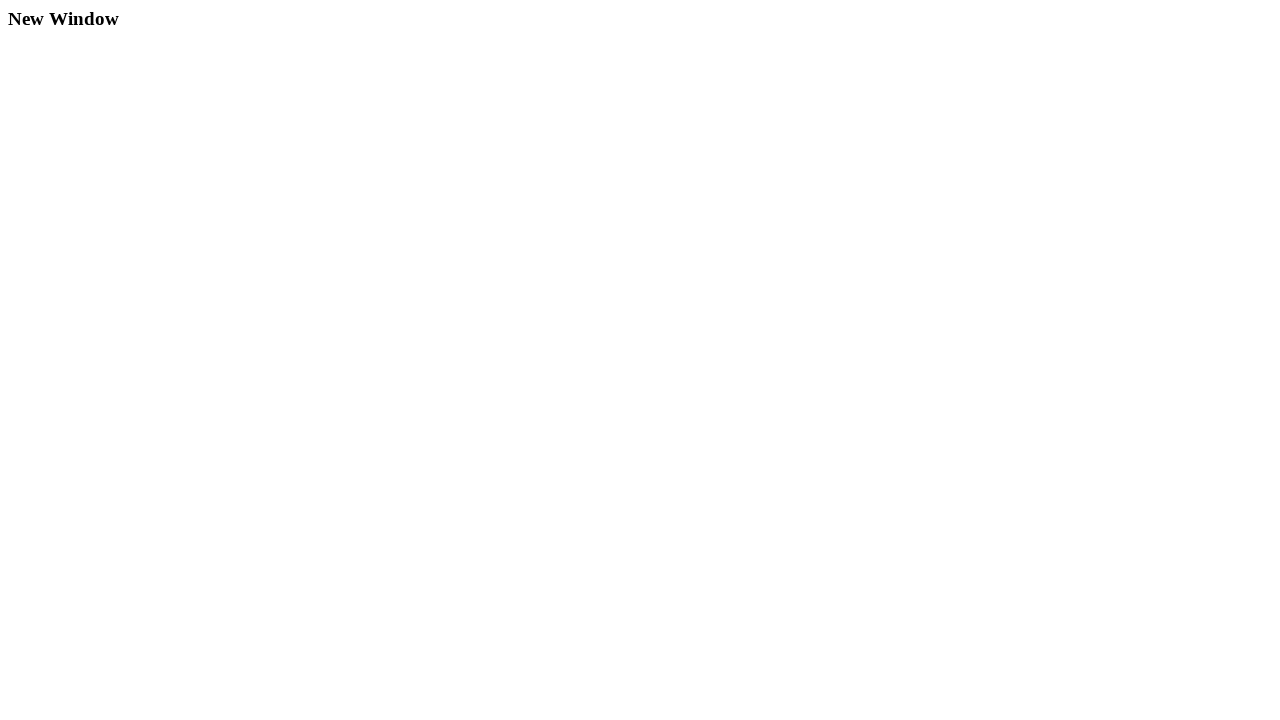

Captured original window title: The Internet
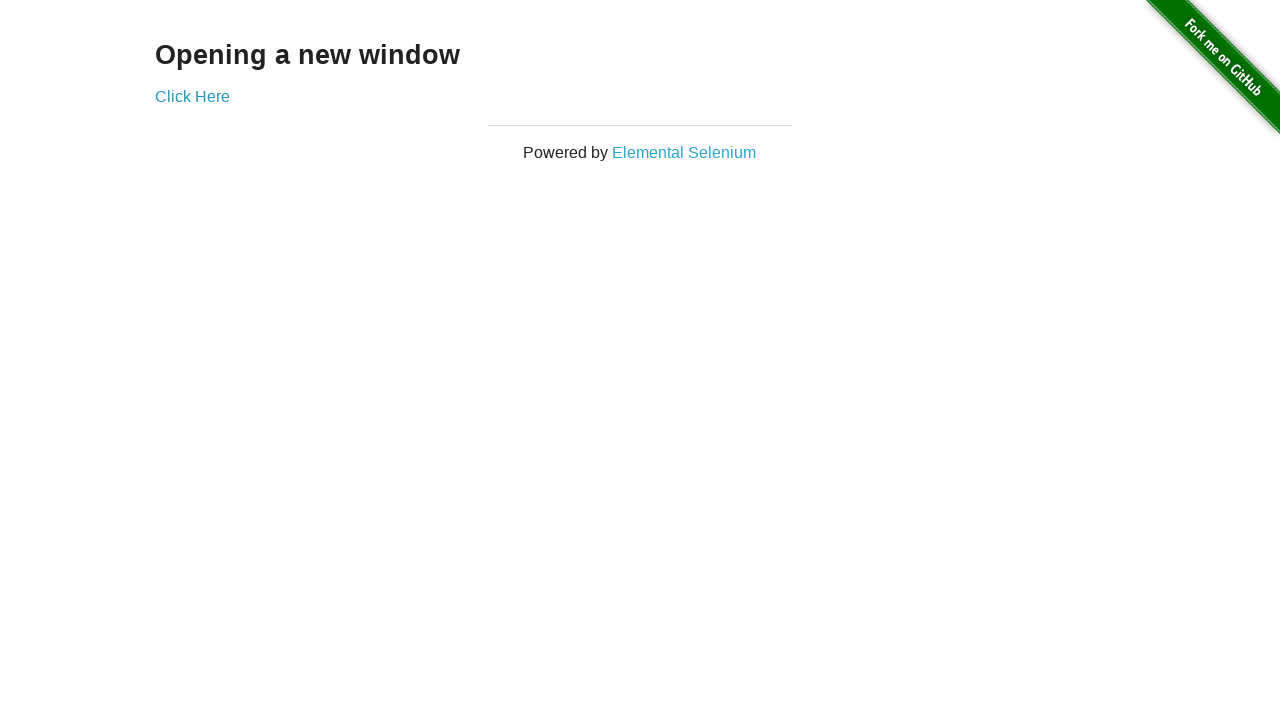

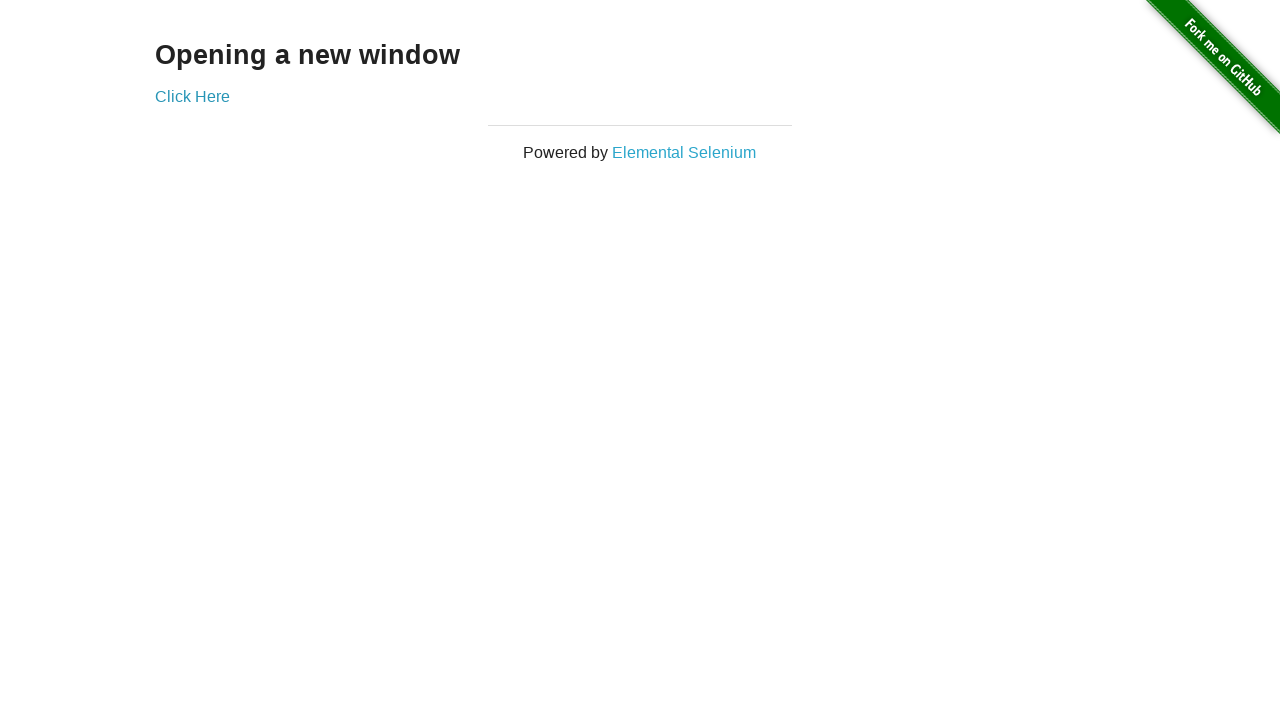